Gets the text content of the first checkbox option

Starting URL: https://rahulshettyacademy.com/AutomationPractice/

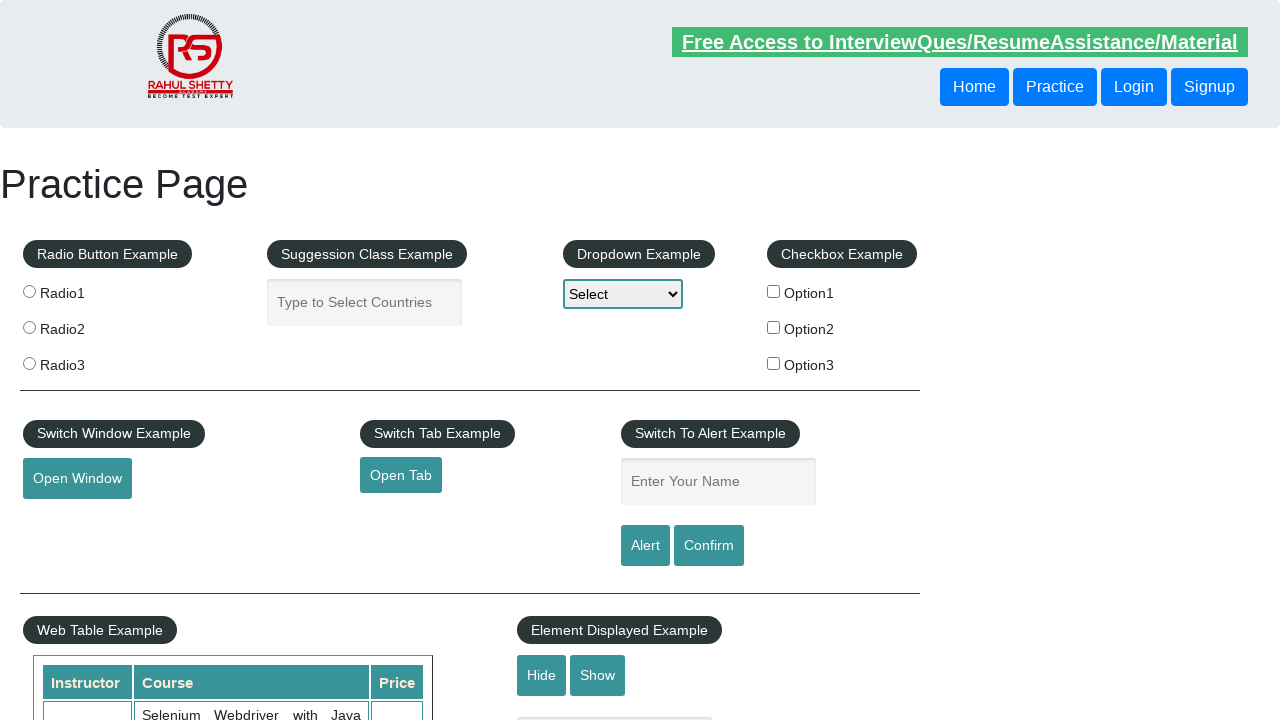

Retrieved text content of first checkbox option
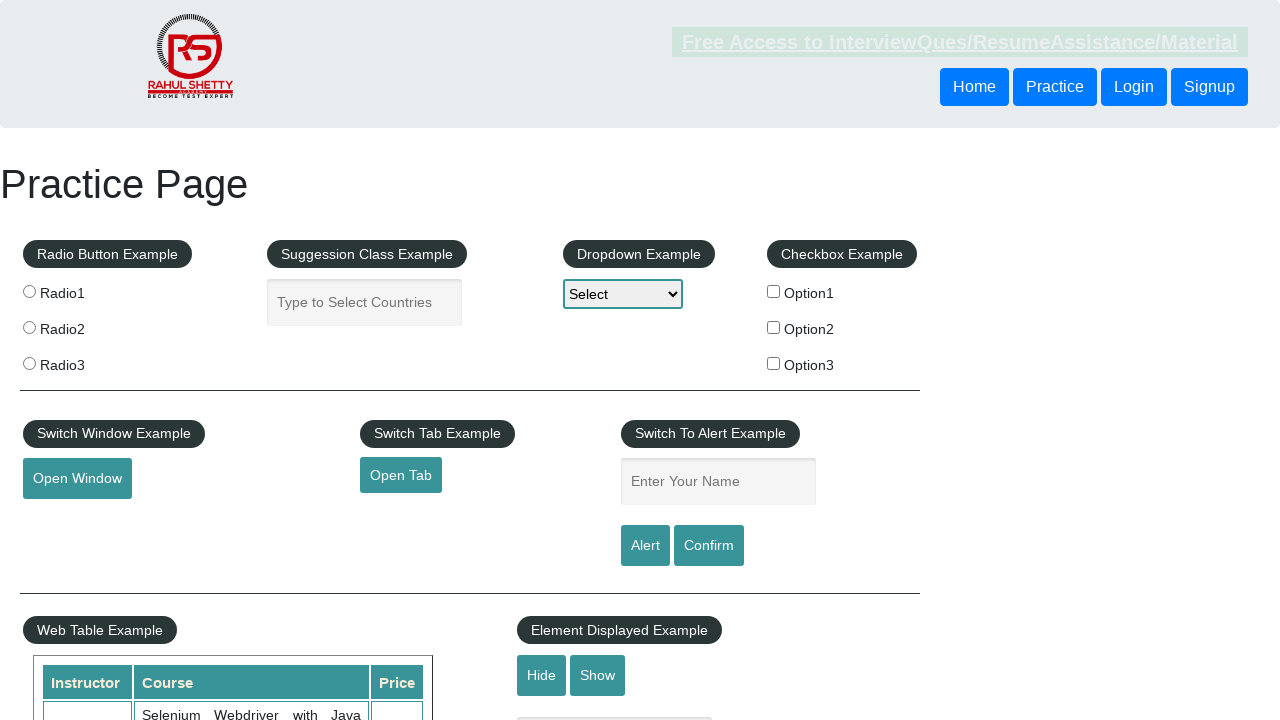

Printed checkbox text to console
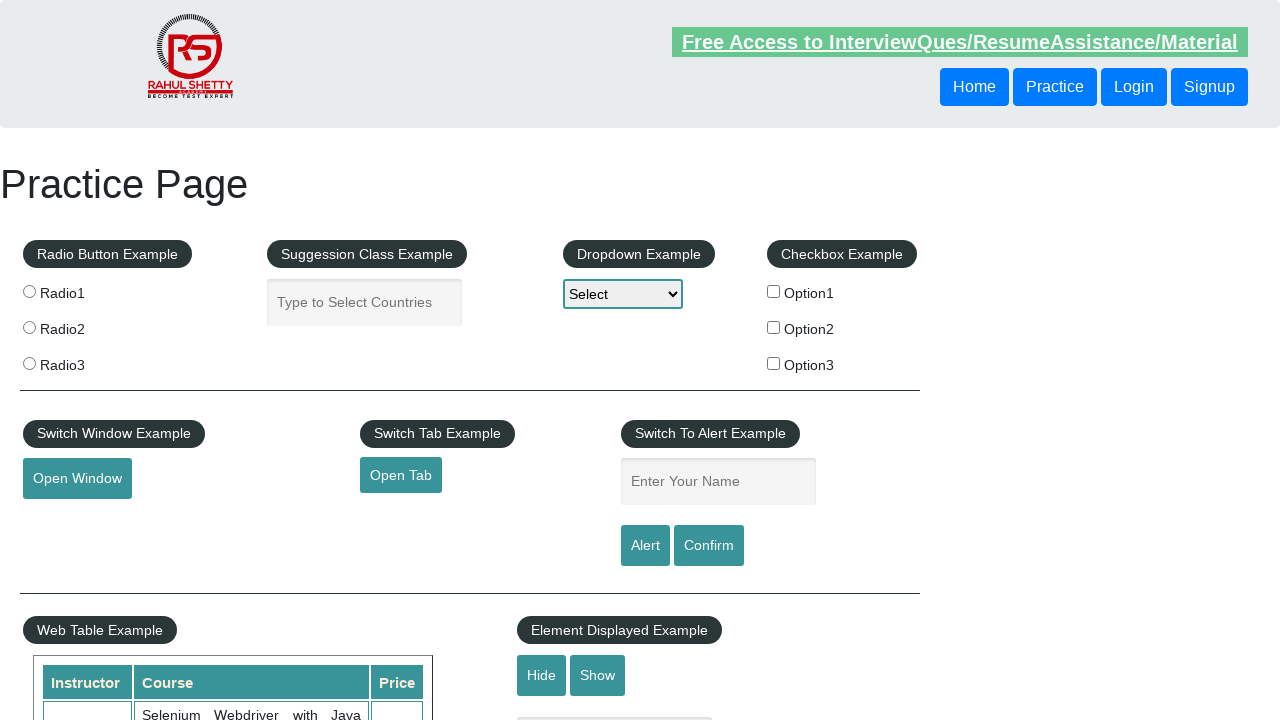

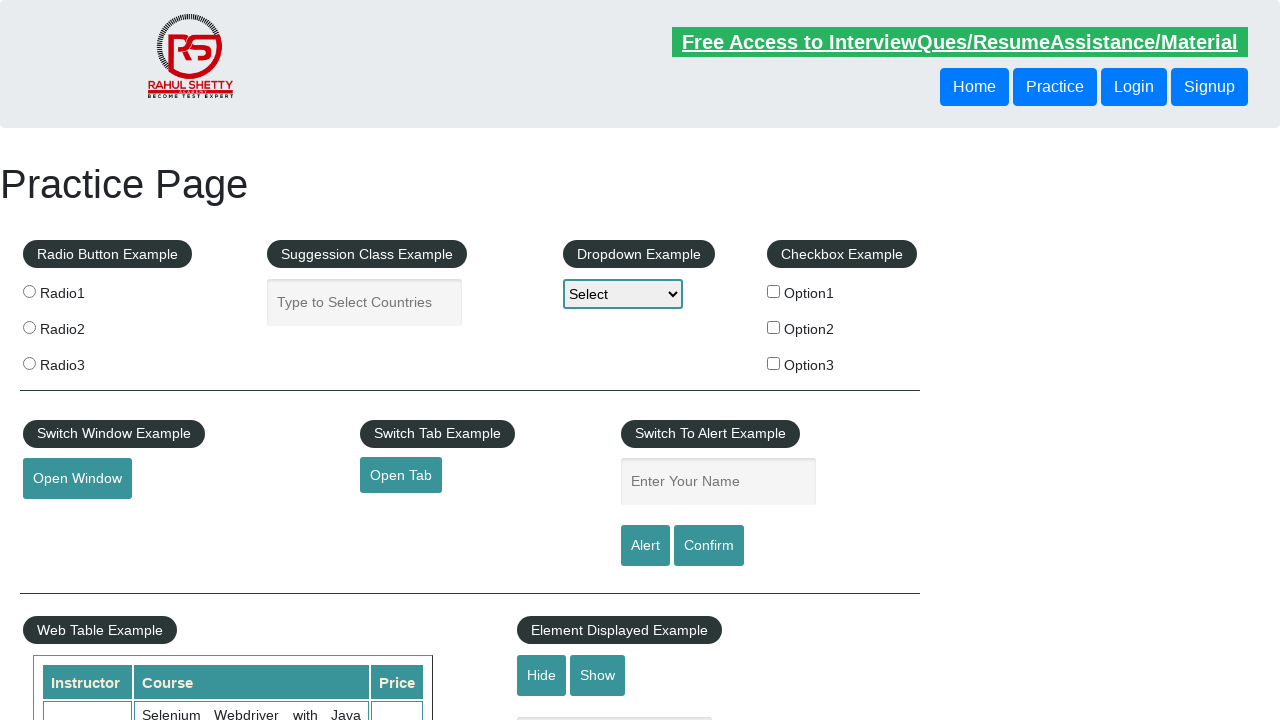